Tests JavaScript prompt alert by clicking the third alert button, entering text into the prompt, and verifying the result

Starting URL: https://testcenter.techproeducation.com/index.php?page=javascript-alerts

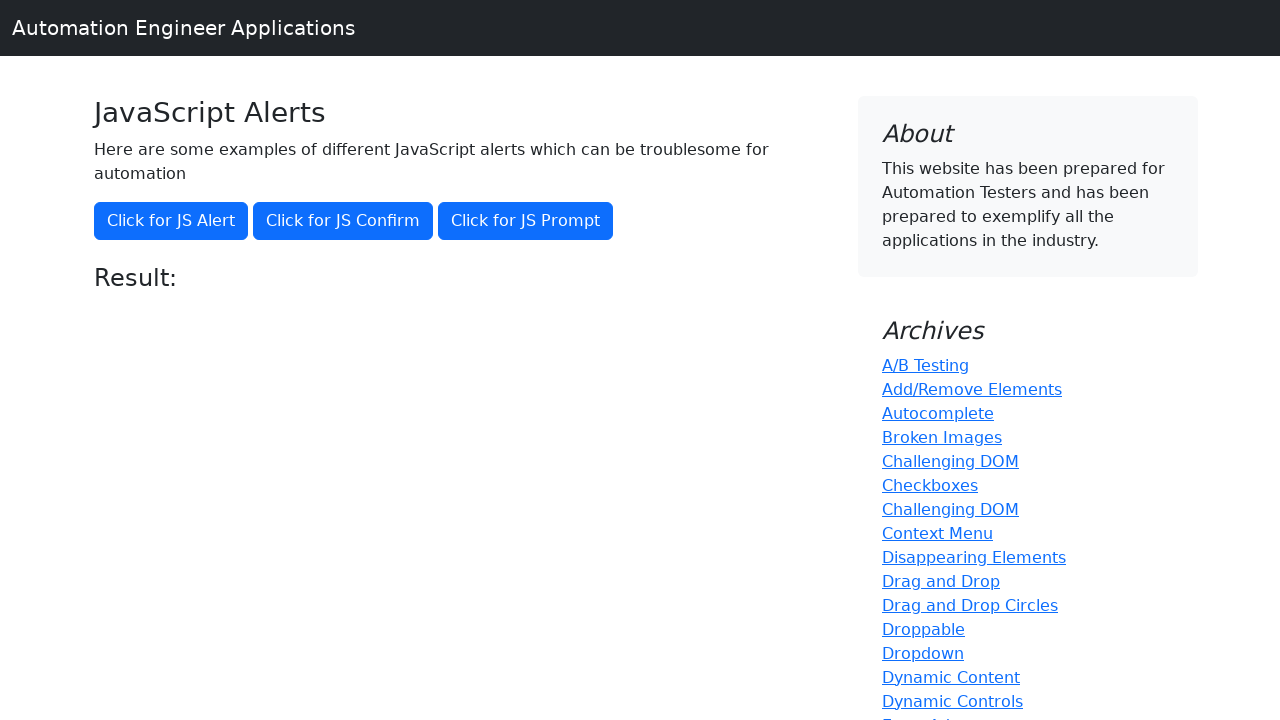

Clicked the third alert button to trigger JavaScript prompt at (526, 221) on xpath=//button[@onclick='jsPrompt()']
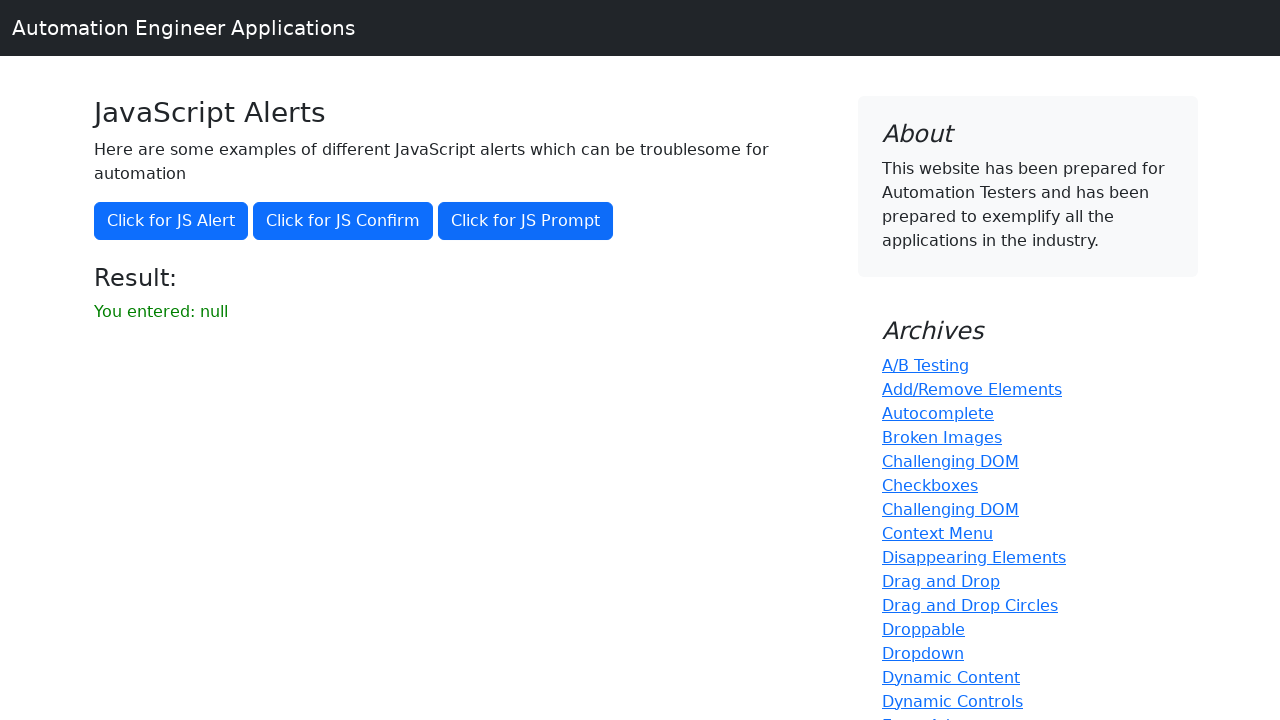

Set up dialog handler to accept prompt with 'Hello World'
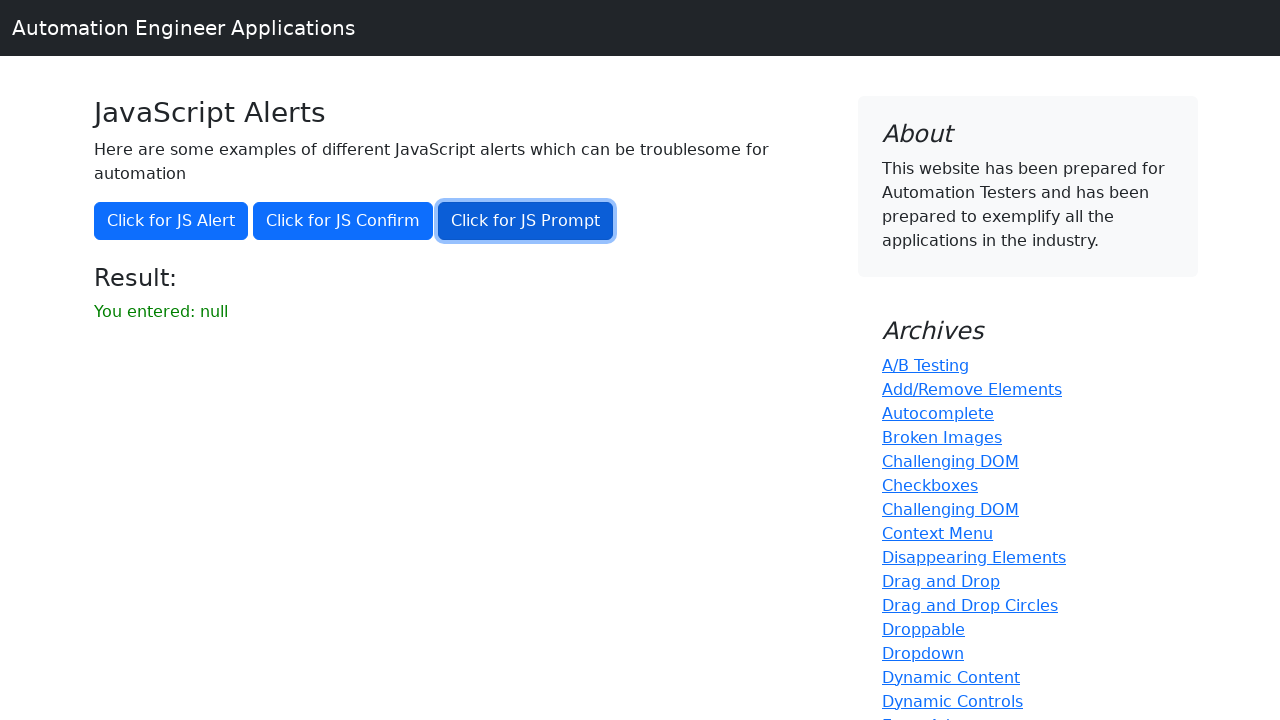

Waited for result element to appear and verified prompt was processed
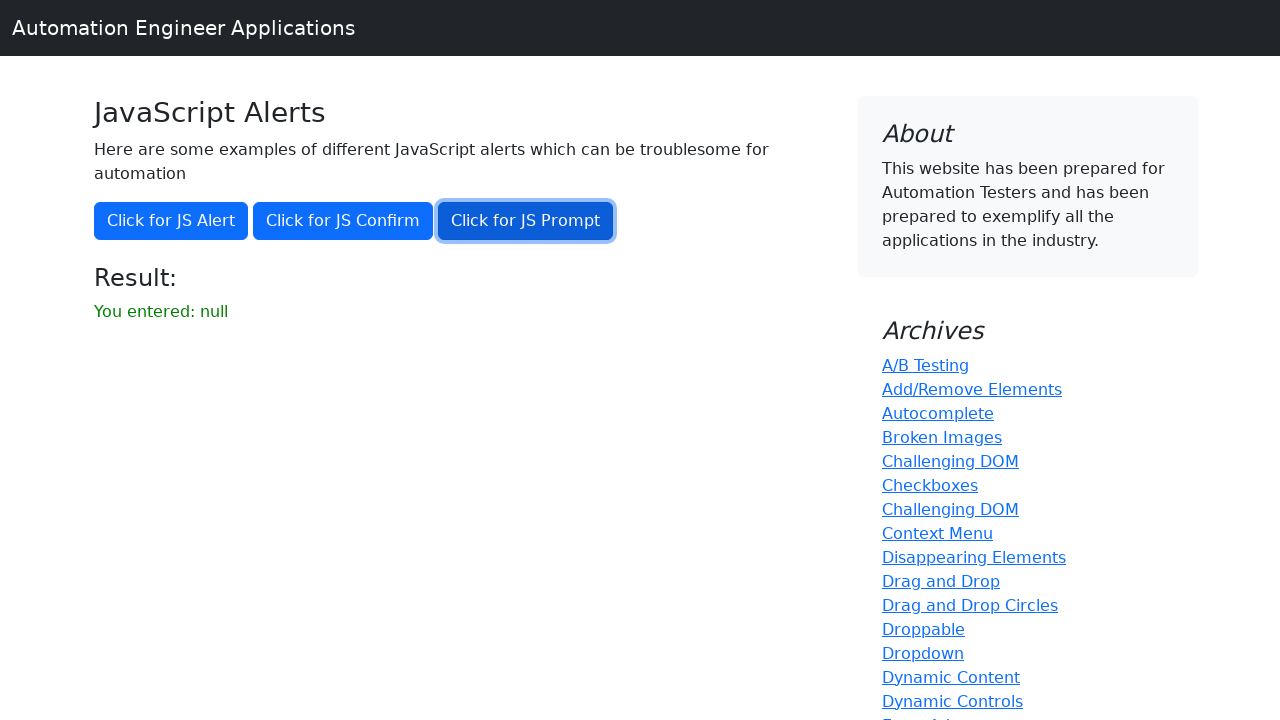

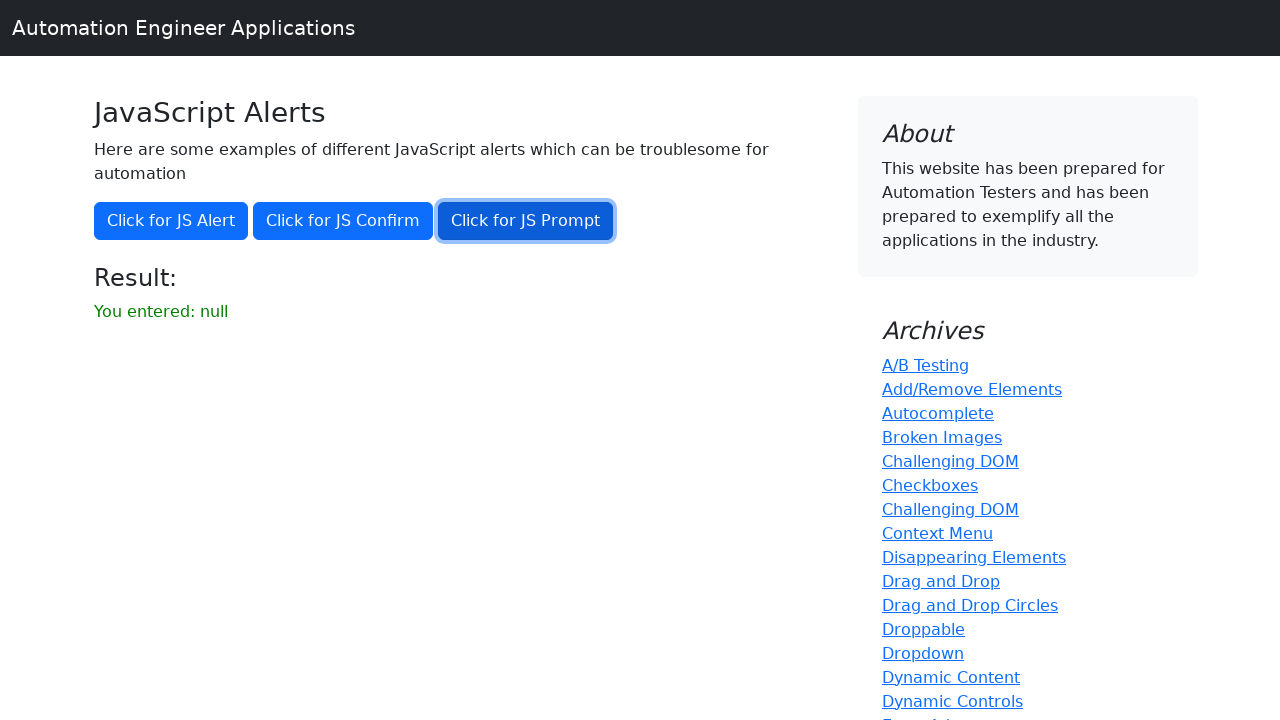